Tests various checkbox interactions on a demonstration page including basic checkboxes, notifications, multi-select, tri-state checkboxes, toggle switches, and verification of disabled states

Starting URL: https://www.leafground.com/checkbox.xhtml

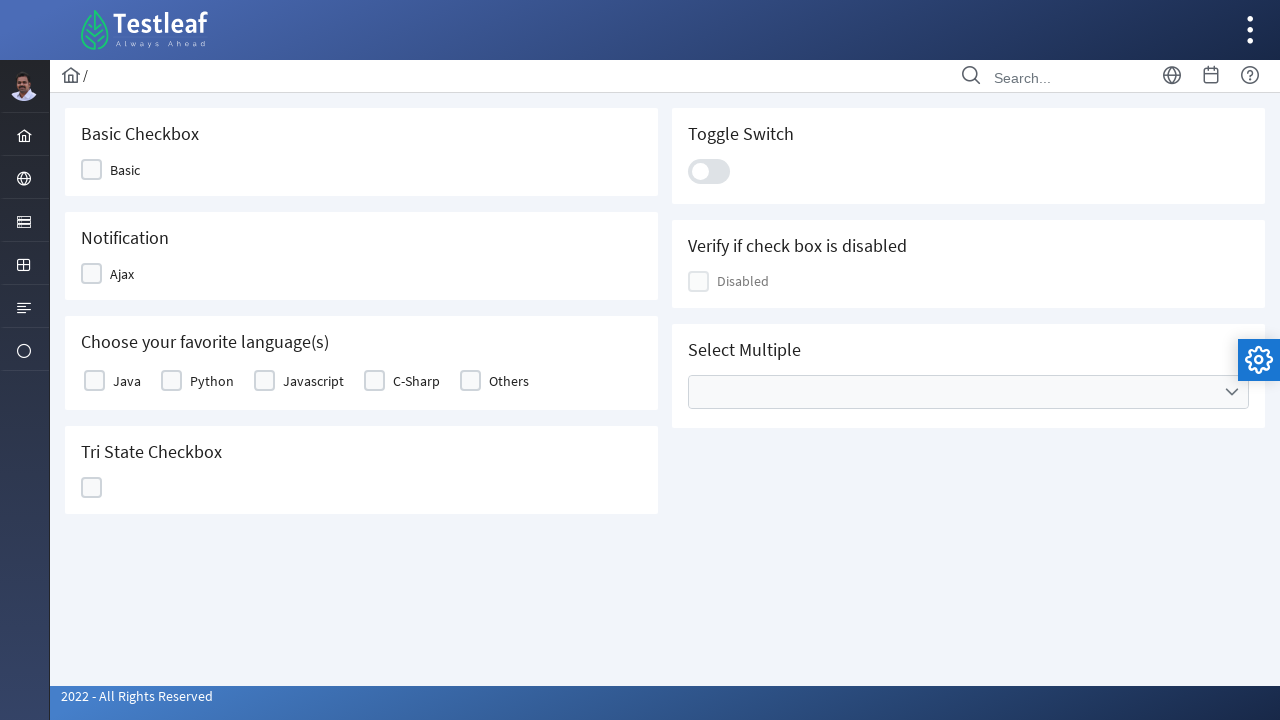

Clicked Basic Checkbox at (92, 170) on xpath=//span[text()='Basic']/preceding-sibling::div[1]
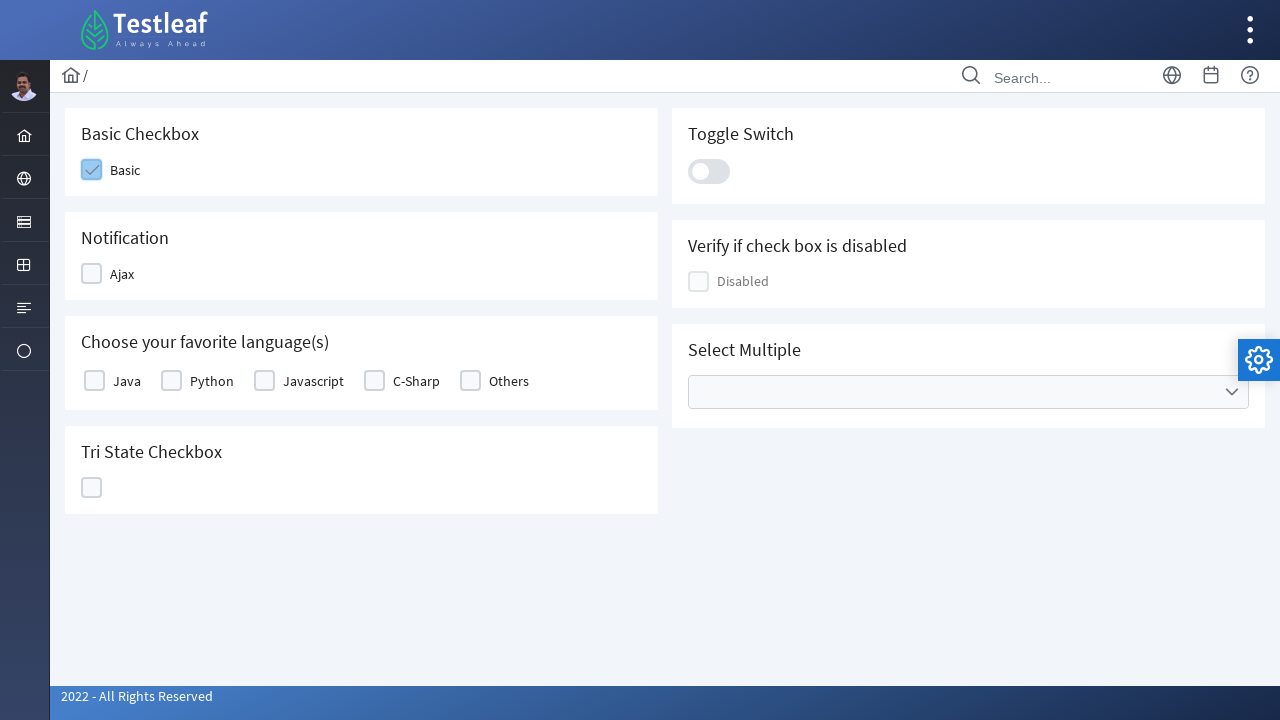

Clicked Ajax notification checkbox at (92, 274) on xpath=//span[text()='Ajax']/preceding-sibling::div[1]
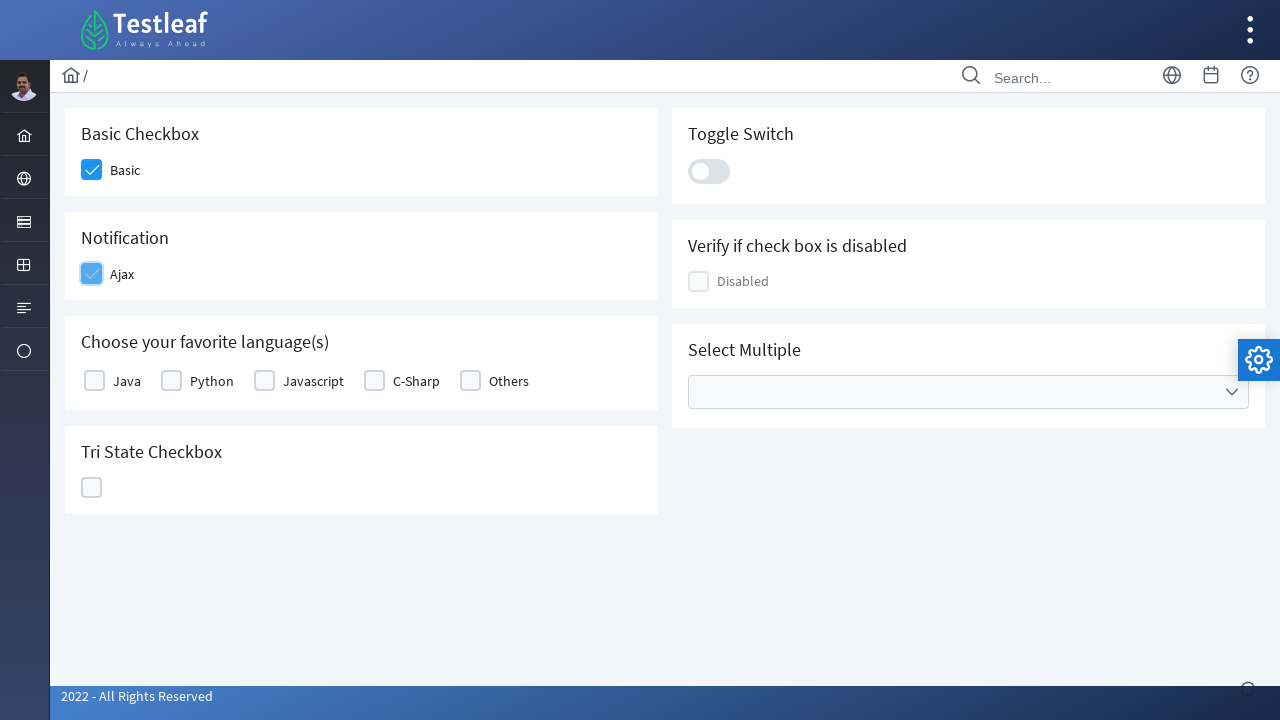

Clicked first language checkbox in multi-select at (94, 381) on xpath=(//div[@class='ui-chkbox-box ui-widget ui-corner-all ui-state-default'])[1
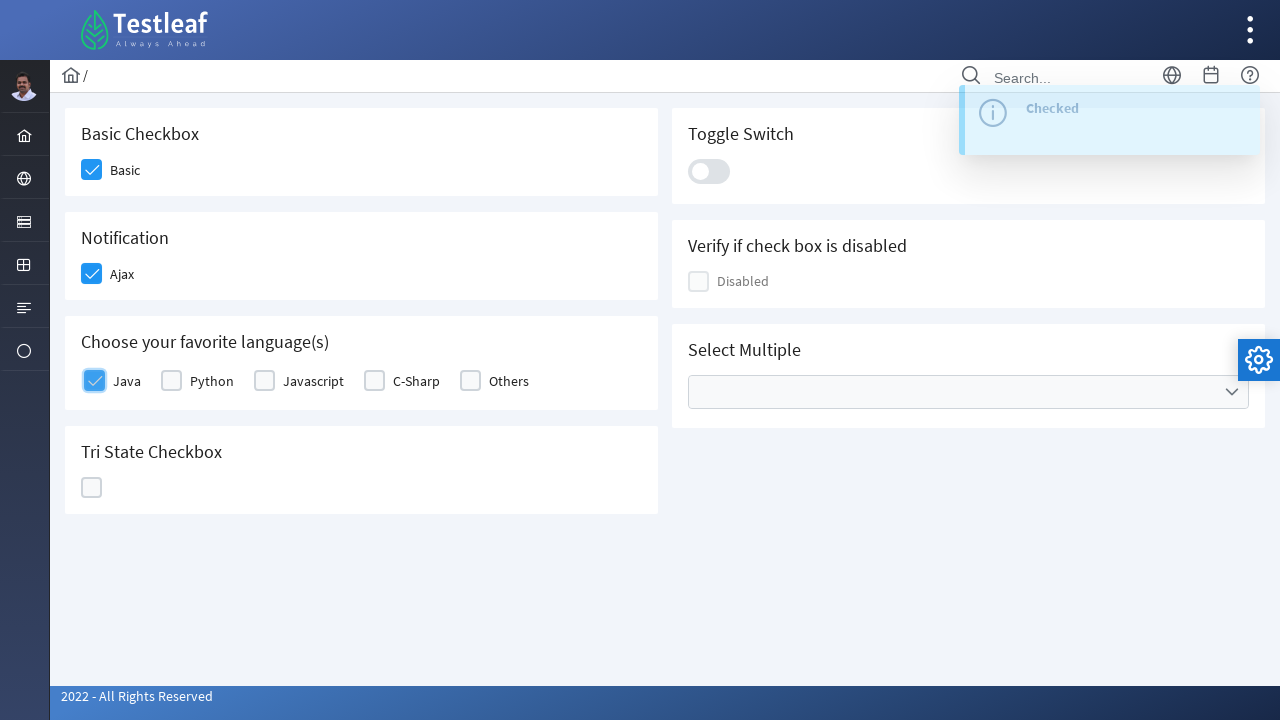

Waited 2 seconds for UI update
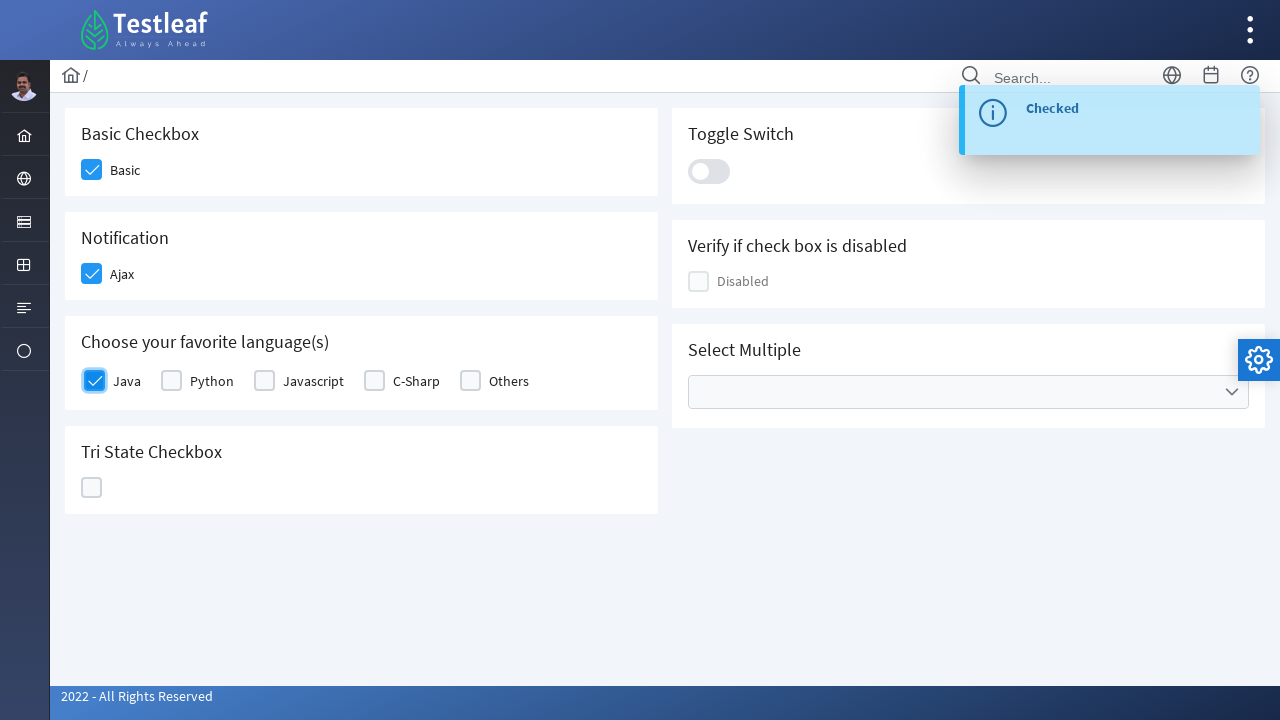

Clicked second language checkbox in multi-select at (264, 381) on xpath=(//div[@class='ui-chkbox-box ui-widget ui-corner-all ui-state-default'])[2
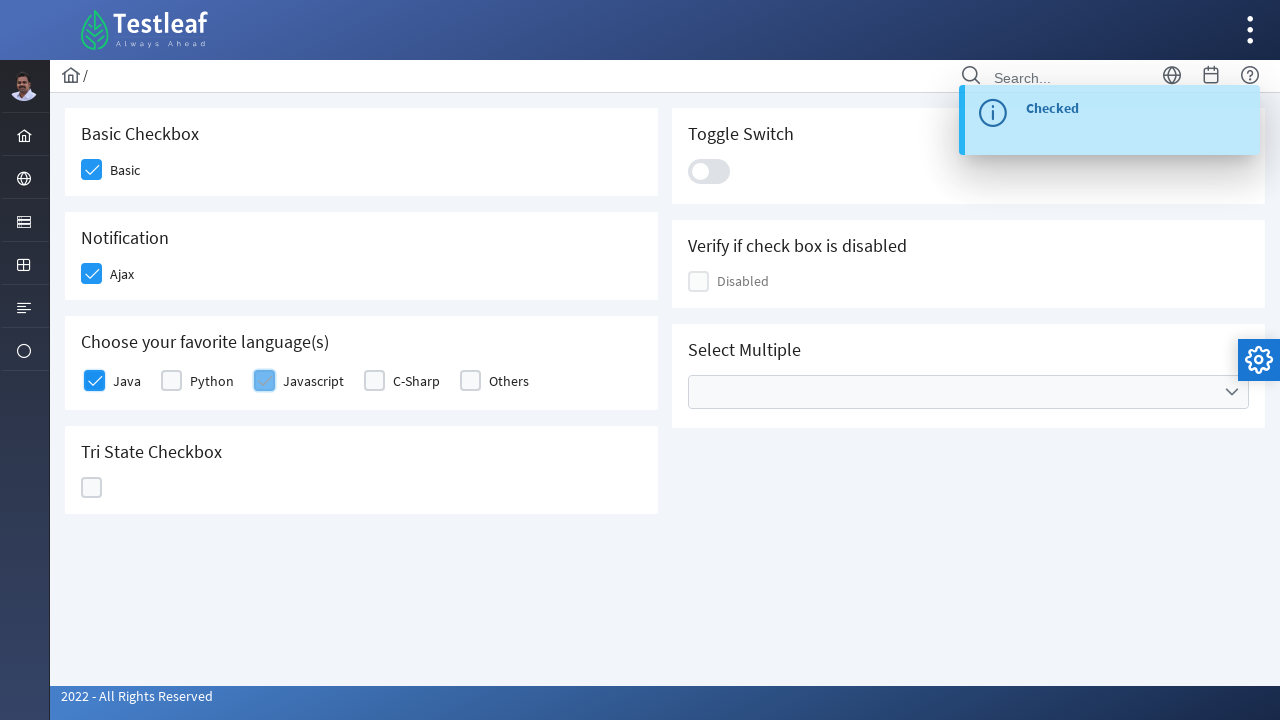

Clicked Tri State Checkbox at (92, 488) on xpath=//h5[text()='Tri State Checkbox']/following::div[@data-iconstates='["","ui
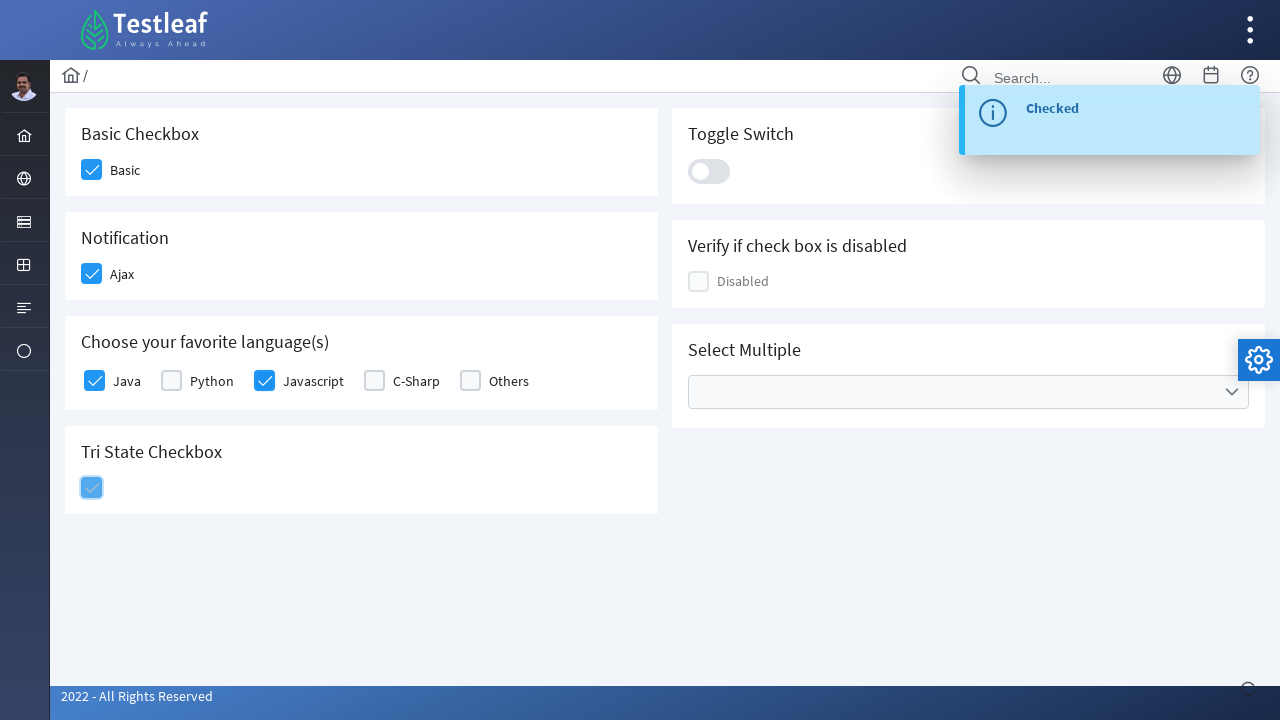

Clicked Toggle Switch at (709, 171) on xpath=(//h5[text()='Toggle Switch']/following::div)[3]
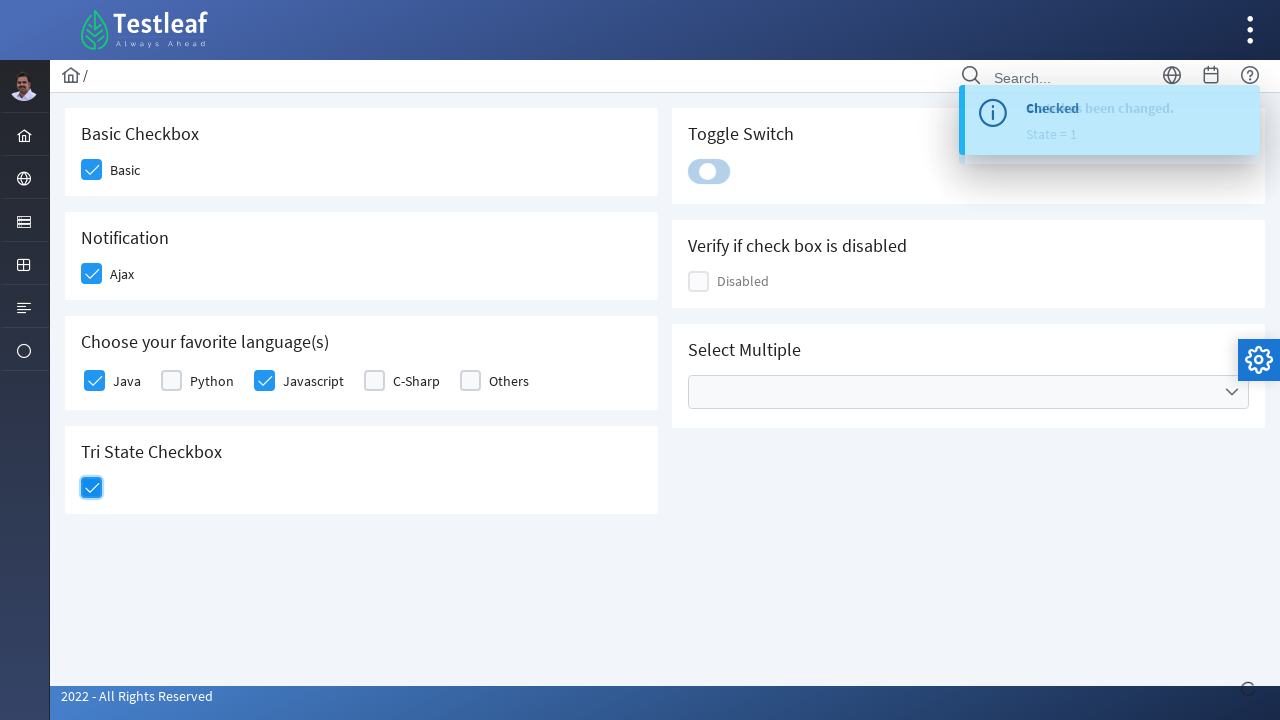

Verified if checkbox is disabled: True
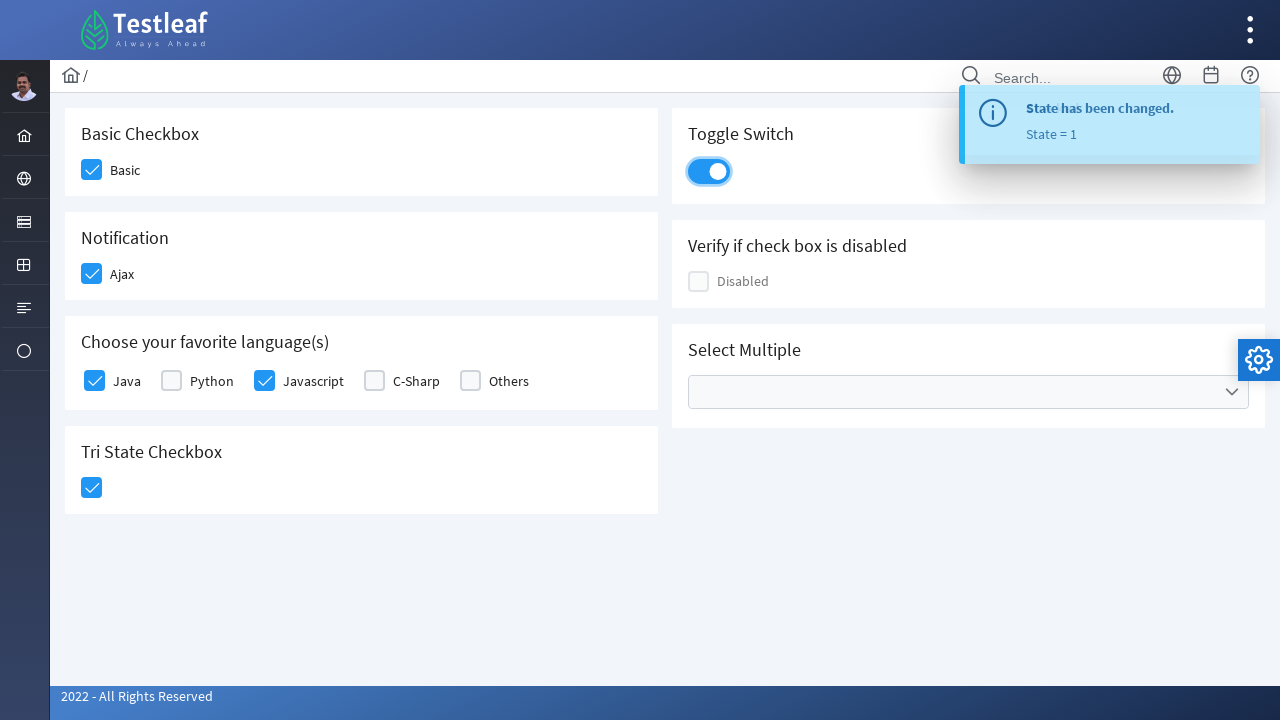

Clicked Select Multiple dropdown at (968, 392) on xpath=//h5[text()='Select Multiple']/following::ul
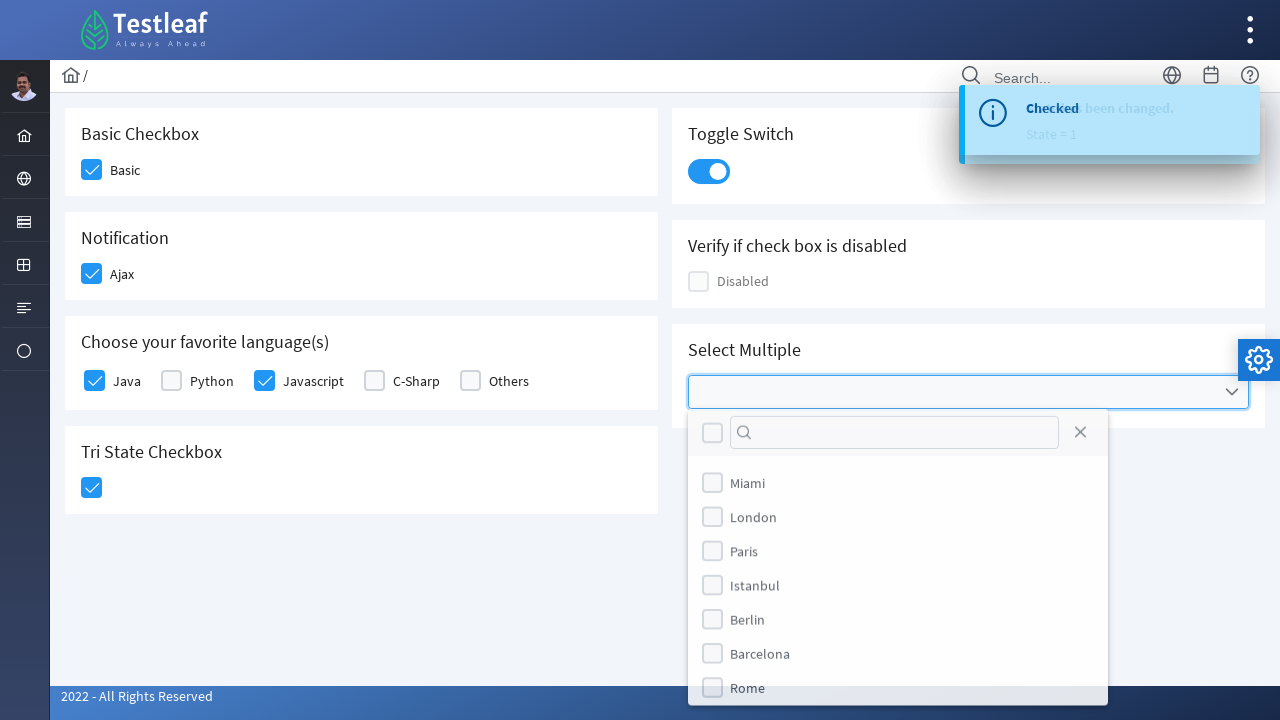

Waited 3 seconds for dropdown to fully load
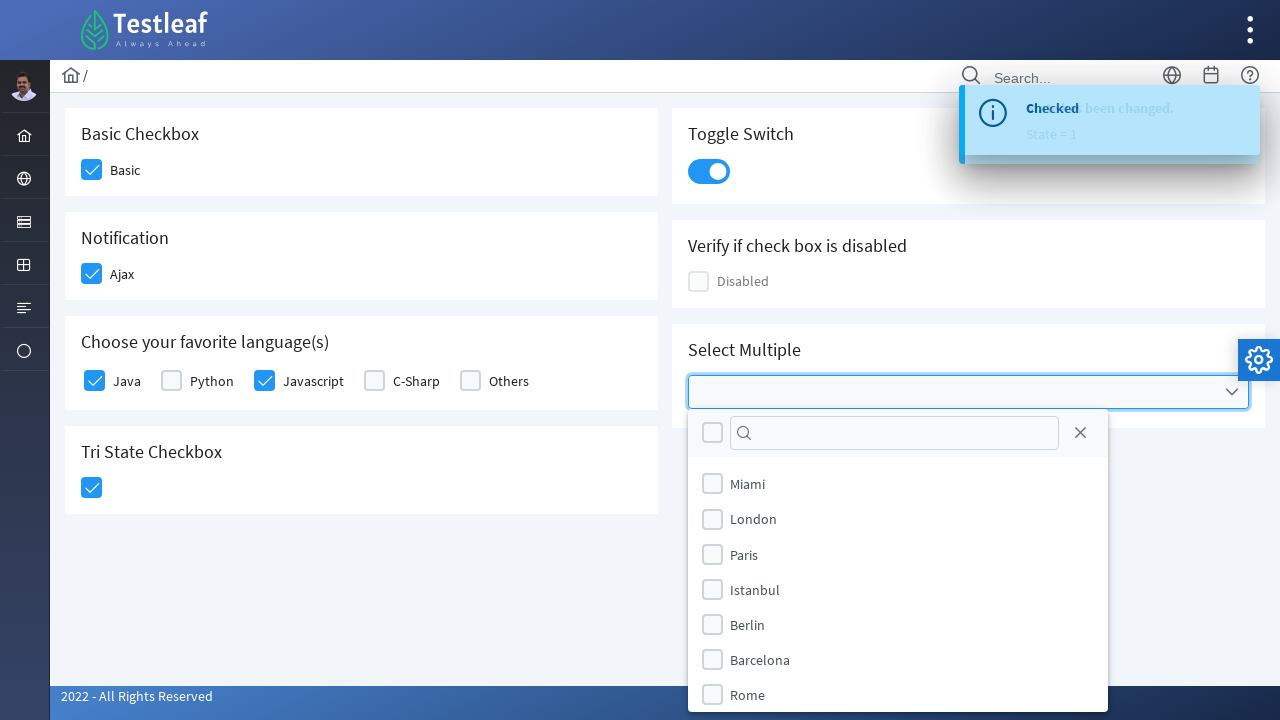

Selected first option from dropdown at (712, 589) on xpath=(//div[@class='ui-chkbox-box ui-widget ui-corner-all ui-state-default'])[8
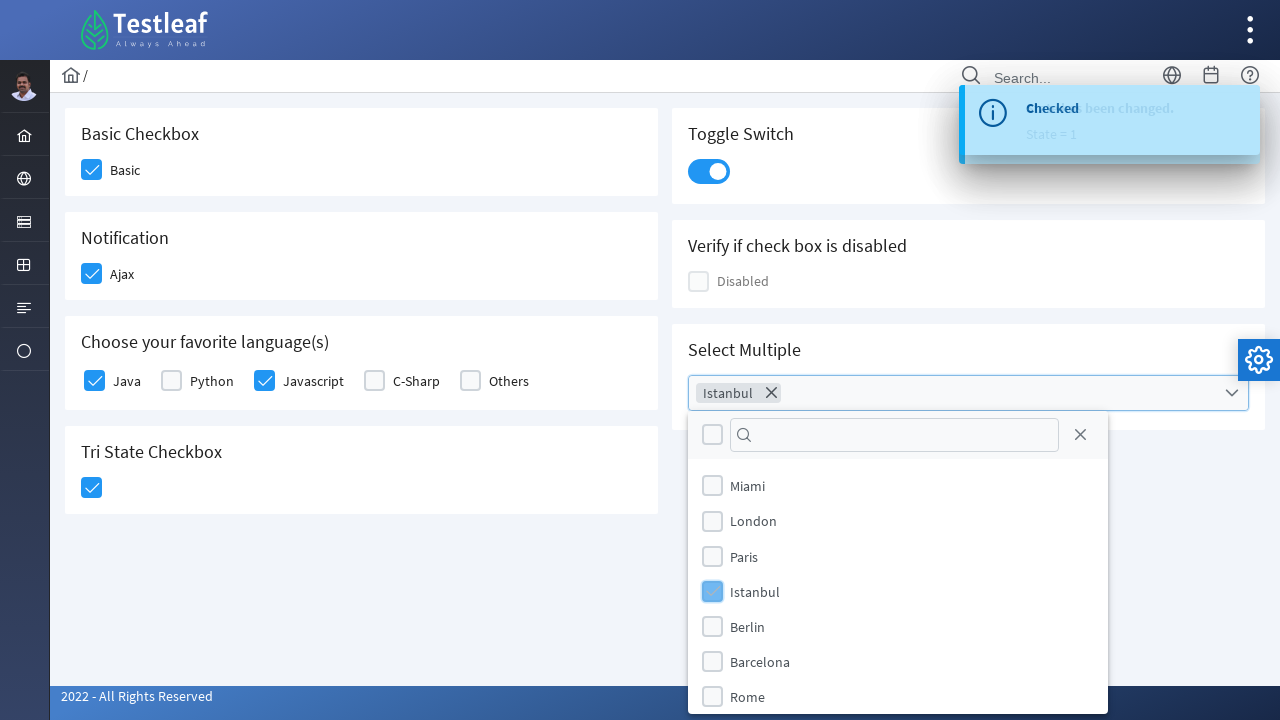

Selected second option from dropdown at (712, 653) on xpath=(//div[@class='ui-chkbox-box ui-widget ui-corner-all ui-state-default'])[1
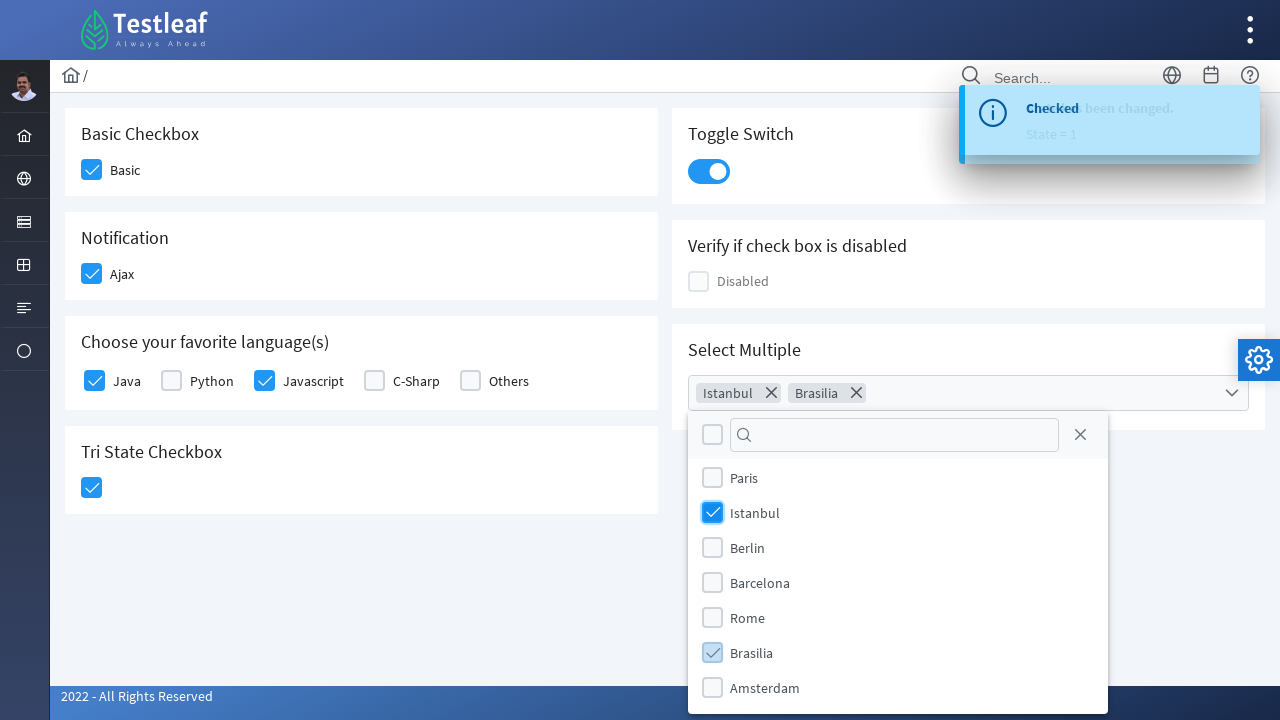

Clicked Basic Checkbox heading to close dropdowns at (362, 134) on xpath=//h5[text()='Basic Checkbox']
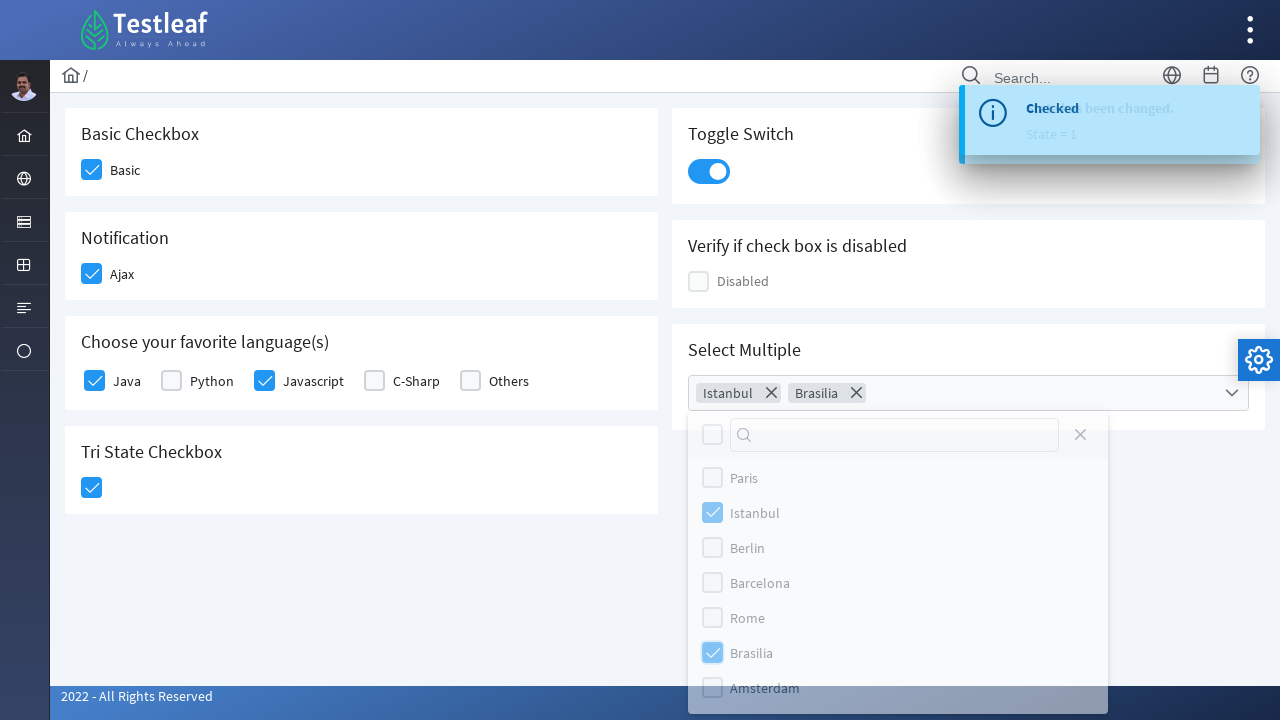

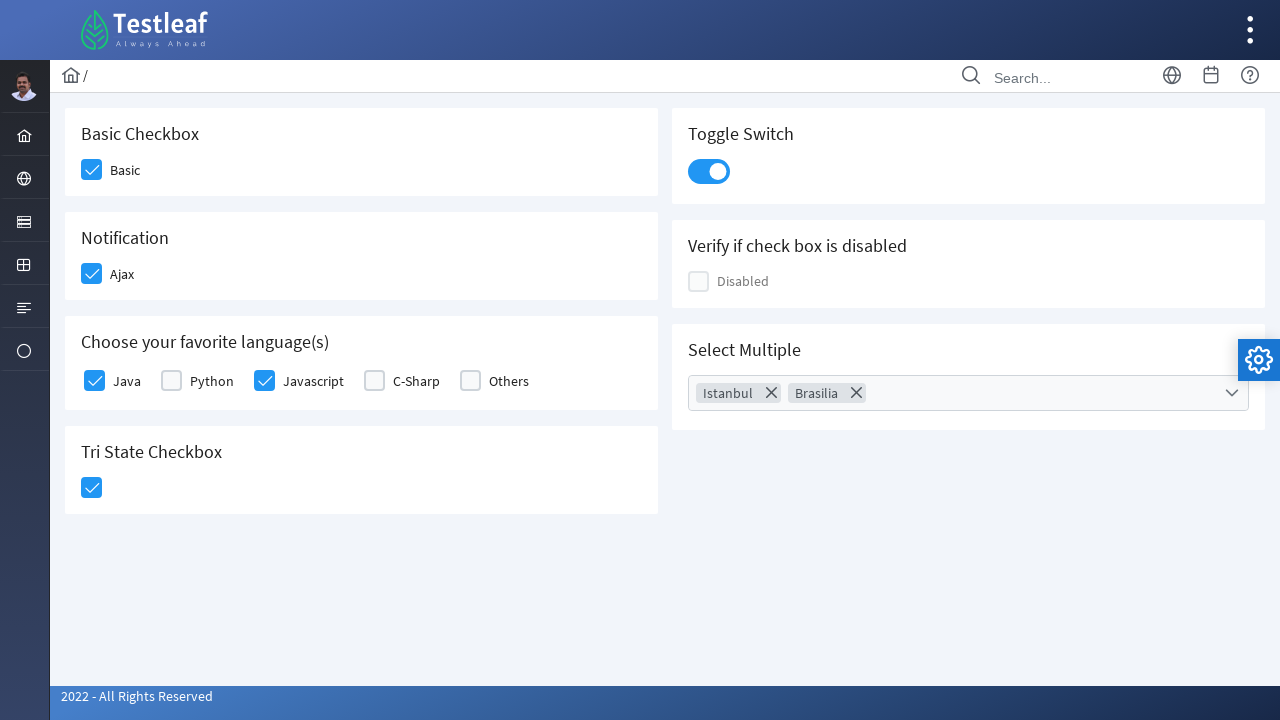